Fills out a form with name, phone, email, and textarea fields

Starting URL: https://testautomationpractice.blogspot.com

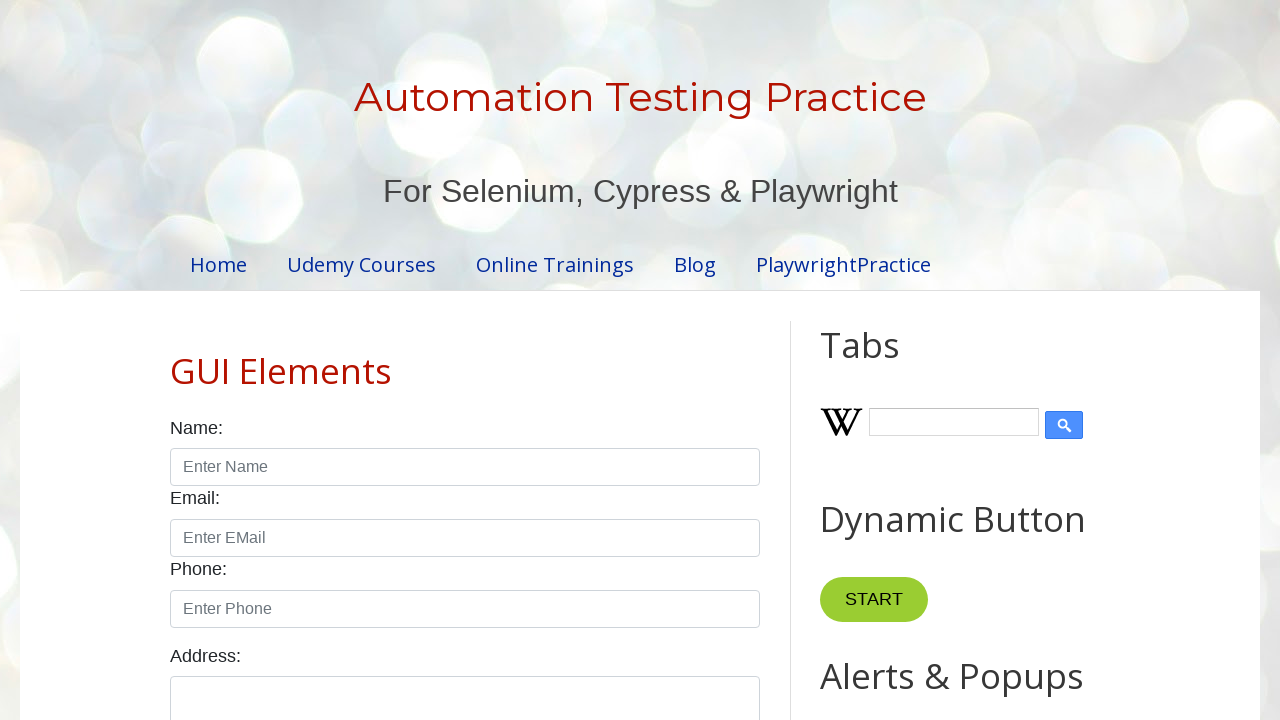

Filled name field with 'fdsfvfgfgfgdg' on #name
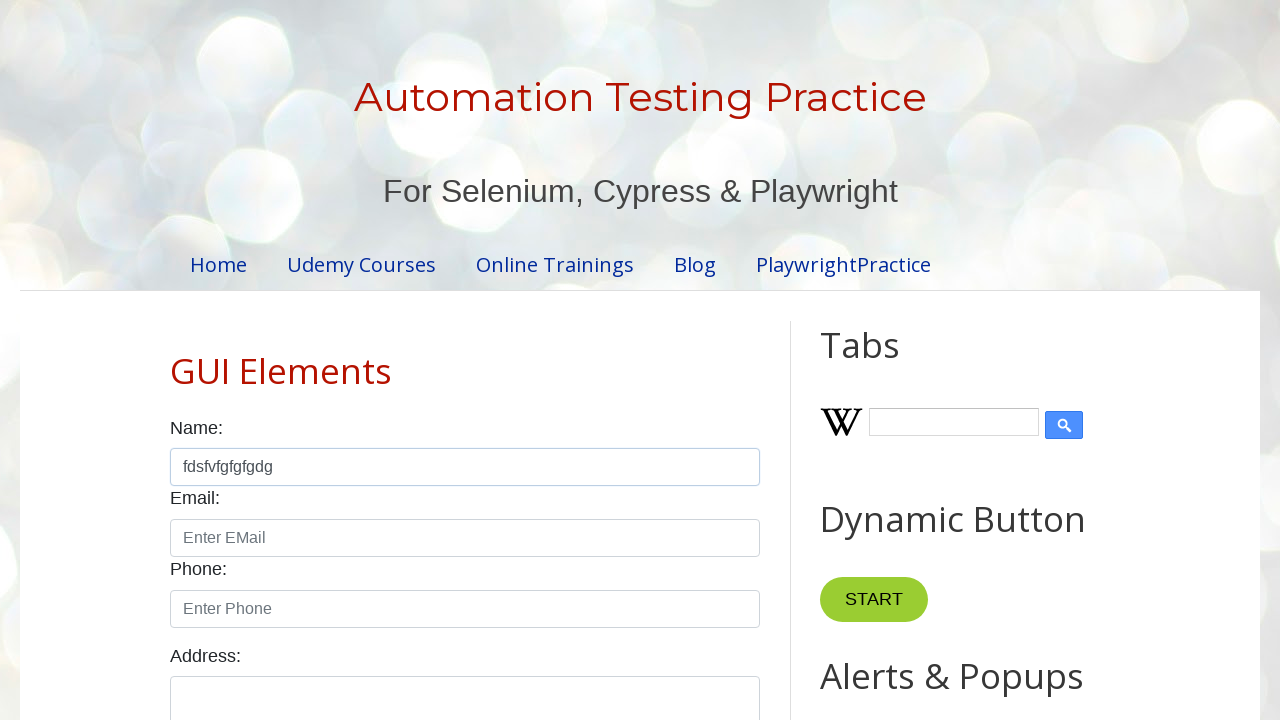

Filled phone field with '9999999999' on #phone
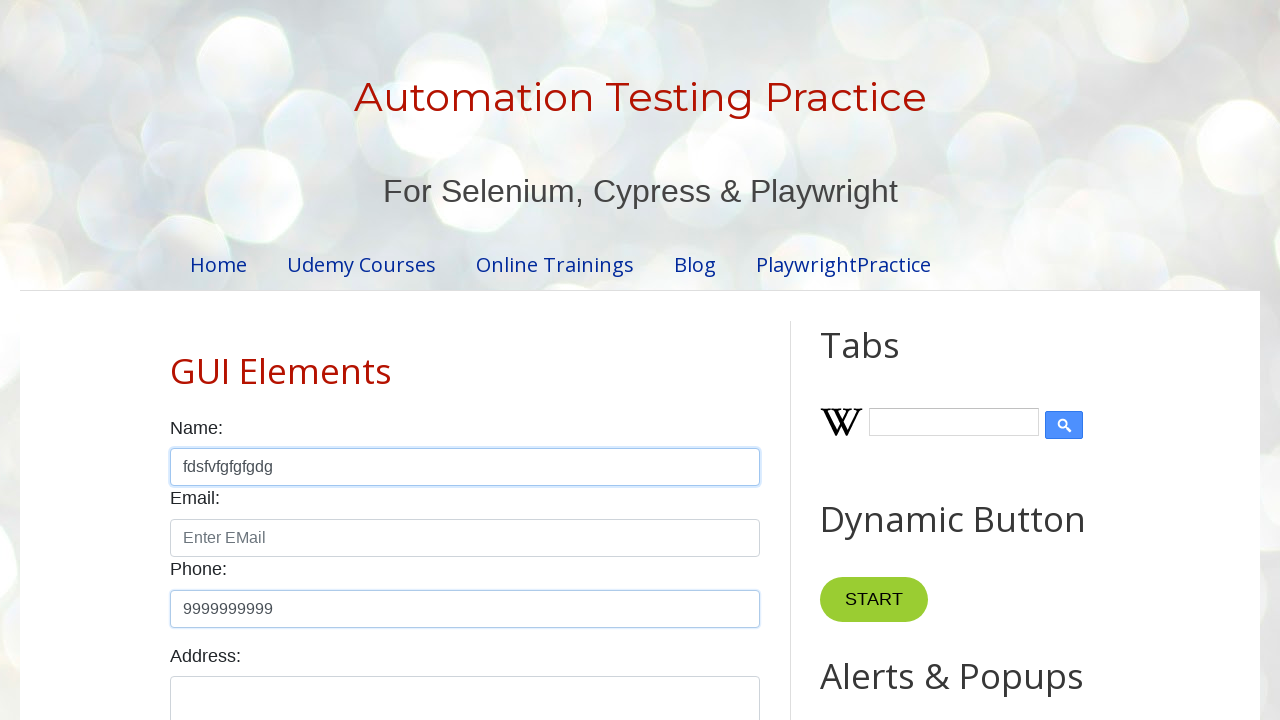

Filled email field with 'arj@gmail.com' on #email
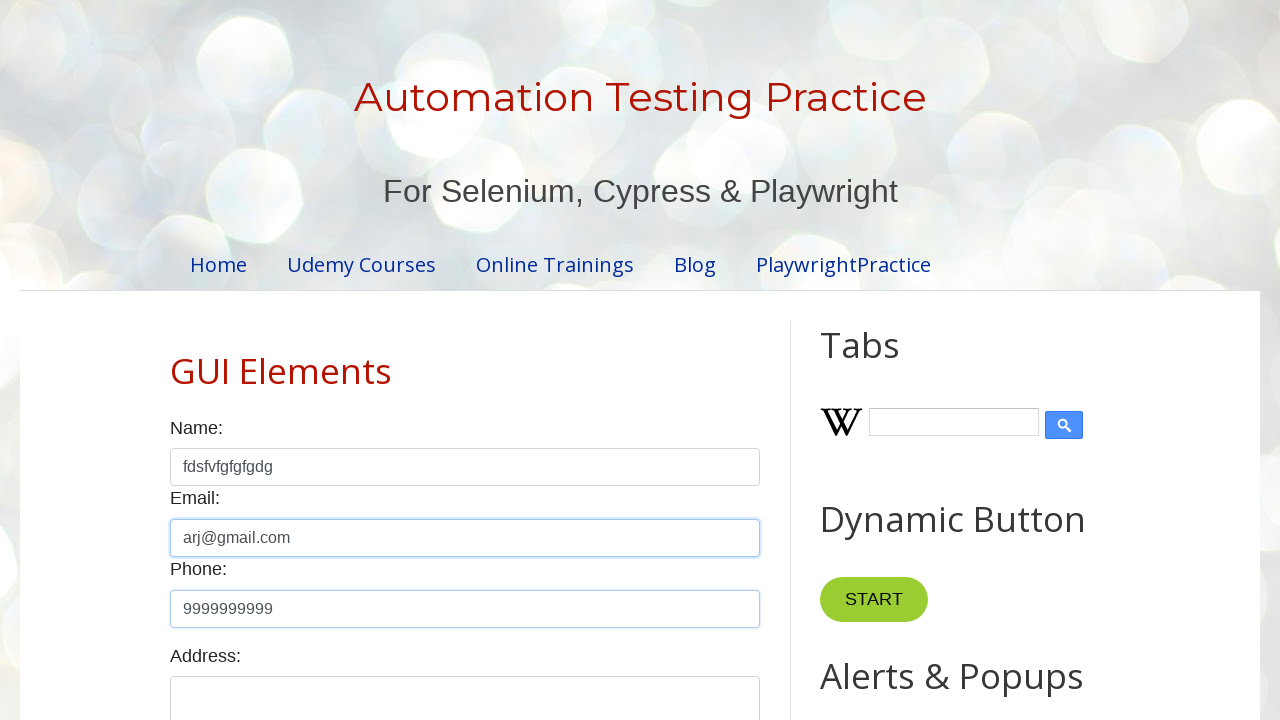

Filled textarea field with 'fdsfvfgfgfgdg' on #textarea
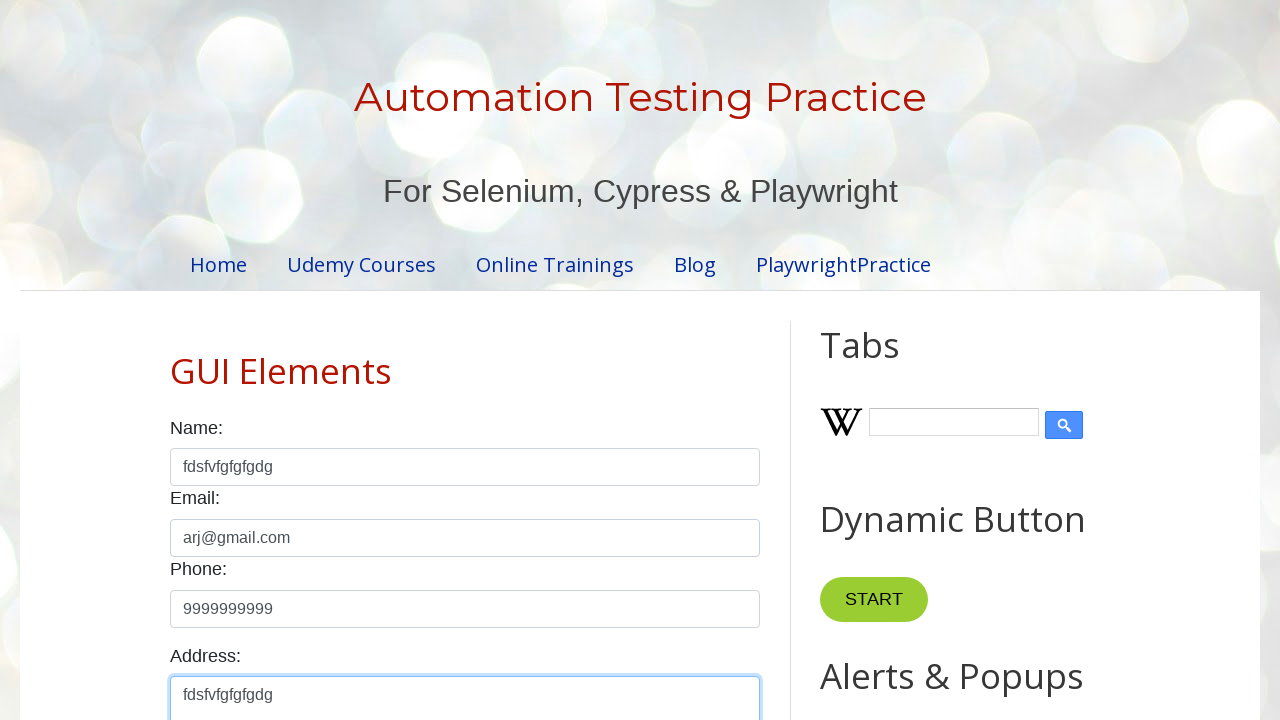

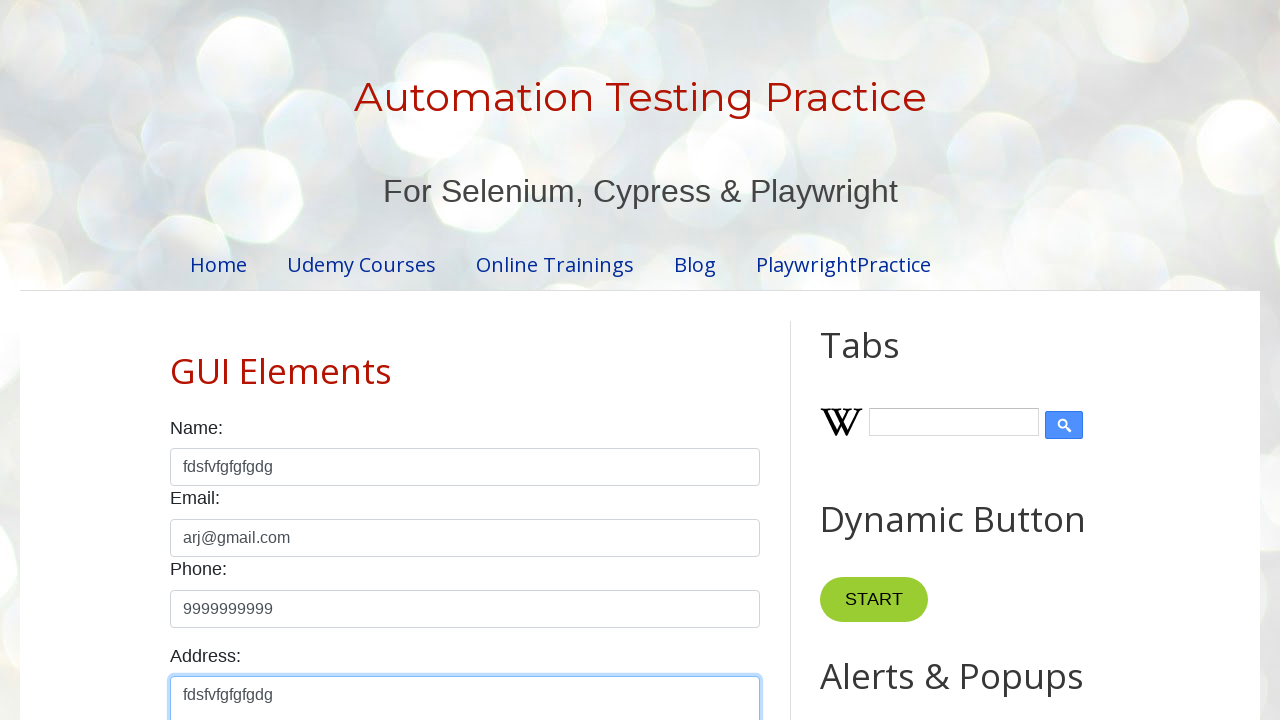